Tests a form submission with dynamic attributes by filling in various input fields (name, email, date, details) and submitting the form to verify success message appears

Starting URL: https://training-support.net/webelements/dynamic-attributes

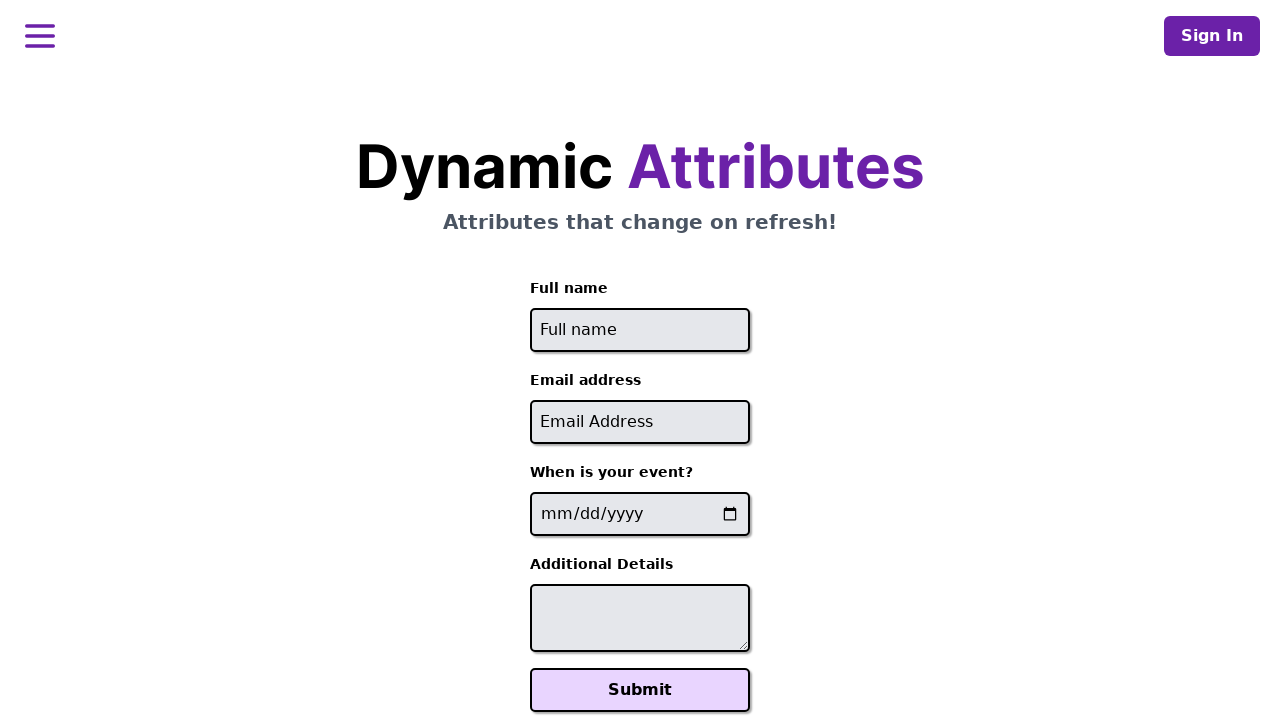

Filled full name field with 'Nishanthi' using starts-with XPath on //input[starts-with(@id, 'full-name')]
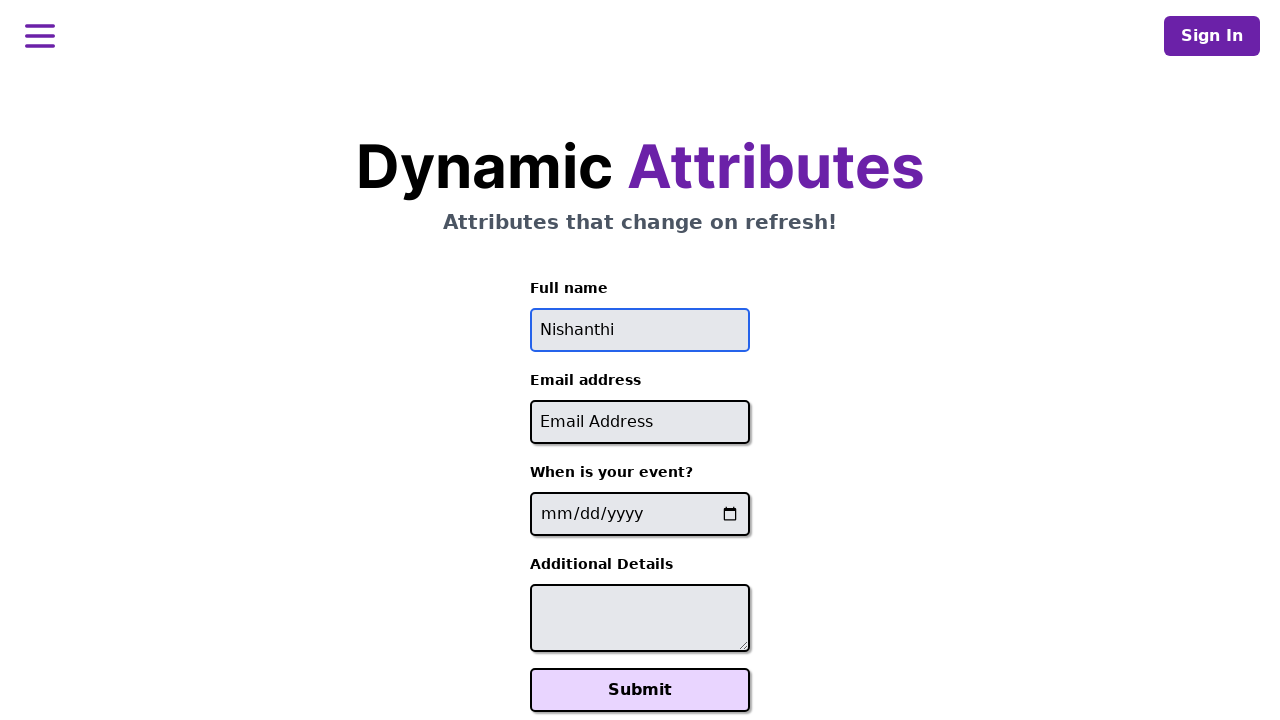

Filled email field with 'nisha_fstcheck@gmail.com' using contains XPath on //input[contains(@id, '-email')]
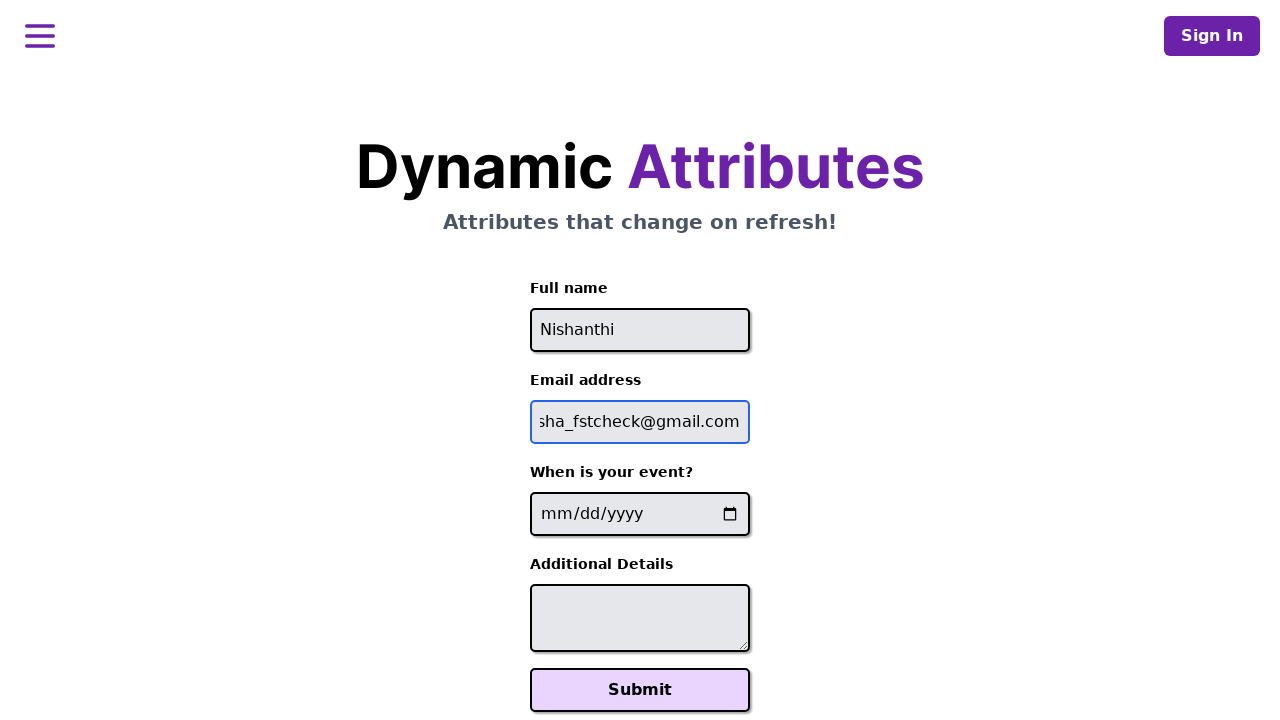

Filled event date field with '2025-01-08' on //input[contains(@name, '-event-date-')]
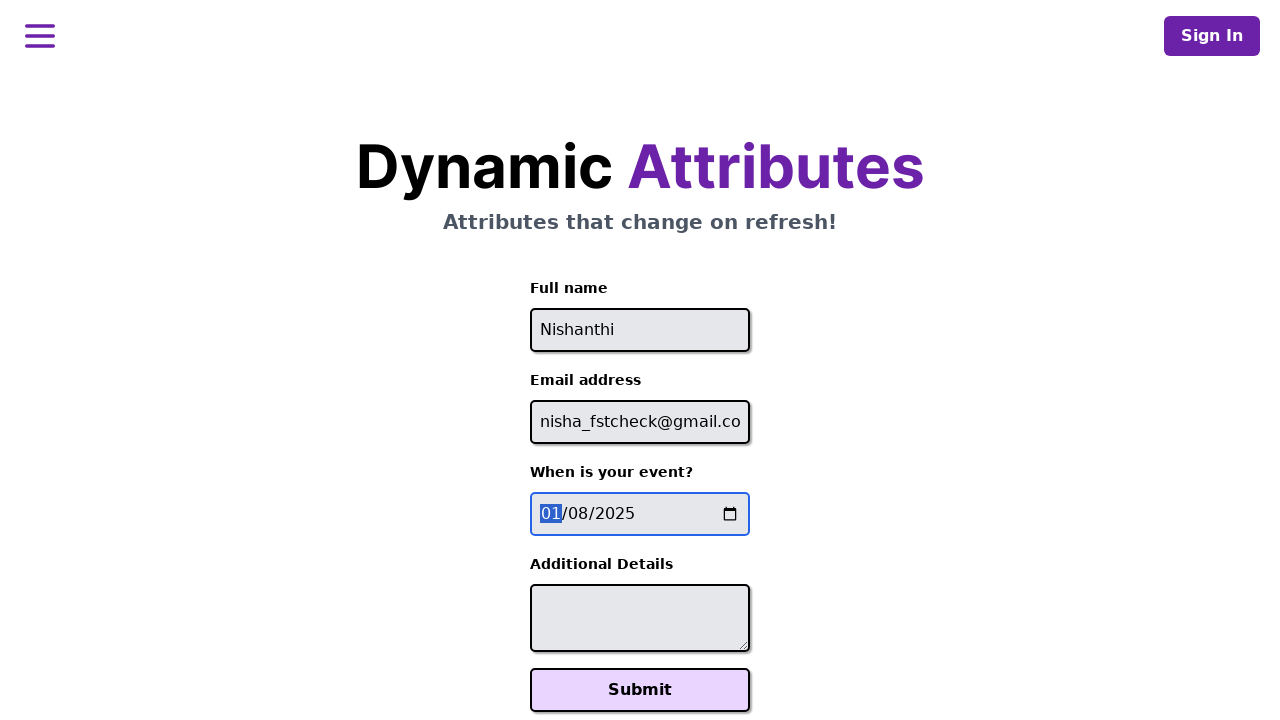

Filled additional details textarea with 'Testing' on //textarea[contains(@id, '-additional-details-')]
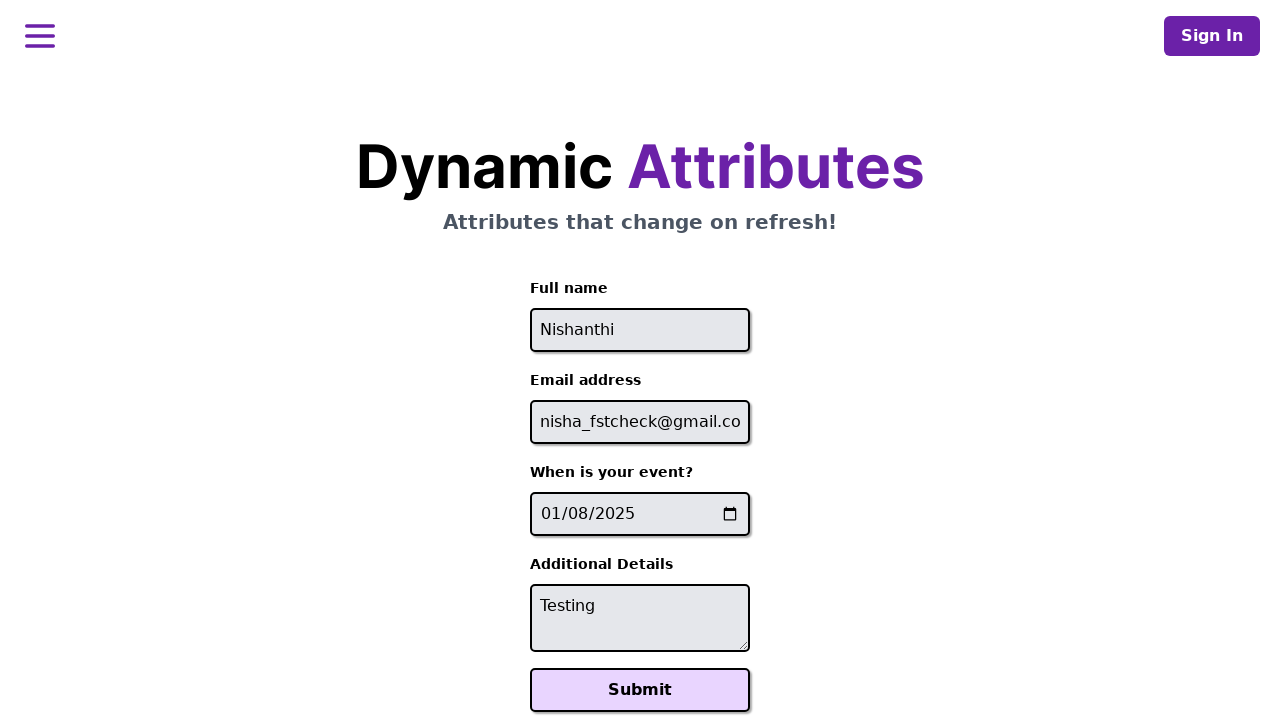

Clicked Submit button to submit the form at (640, 690) on xpath=//button[text() = 'Submit']
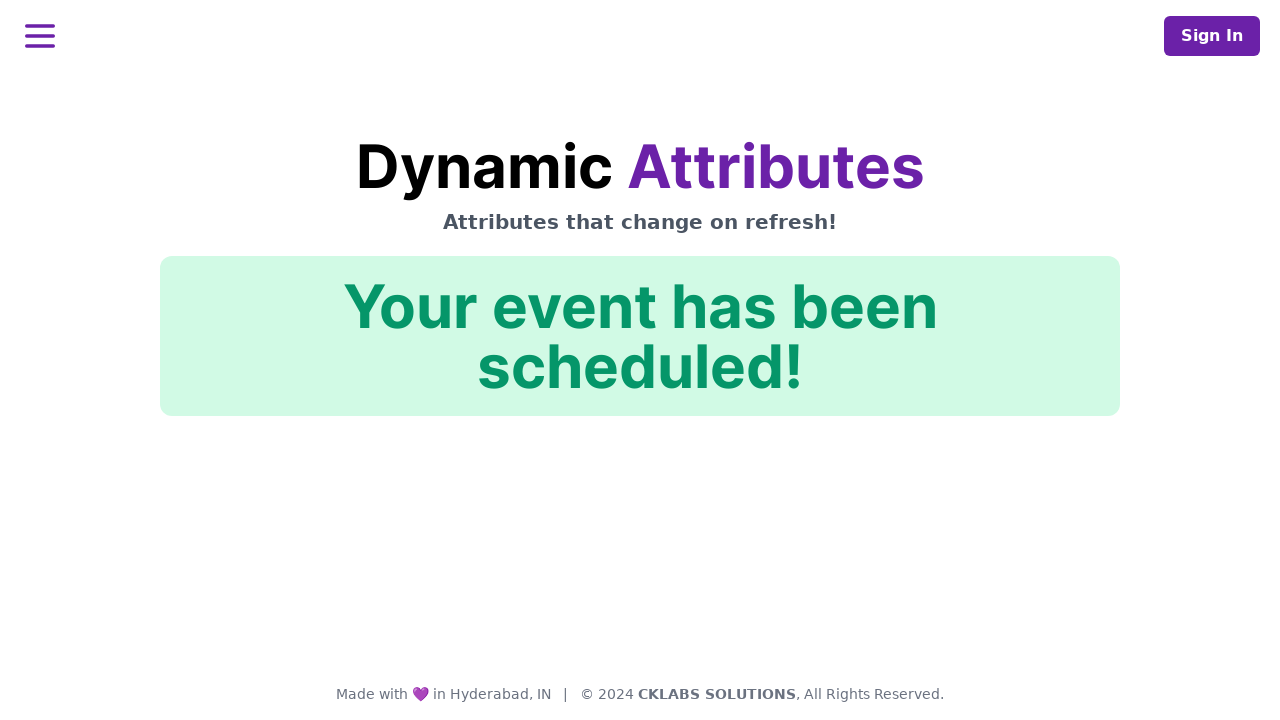

Success message appeared confirming form submission
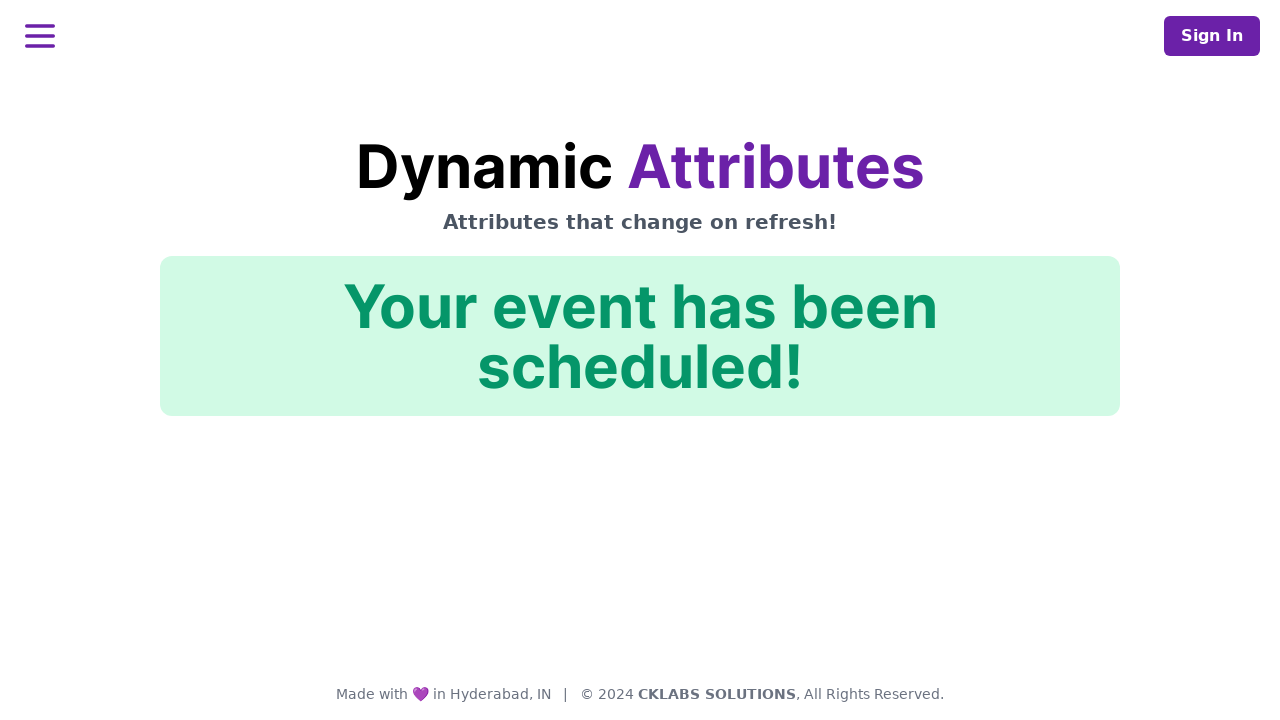

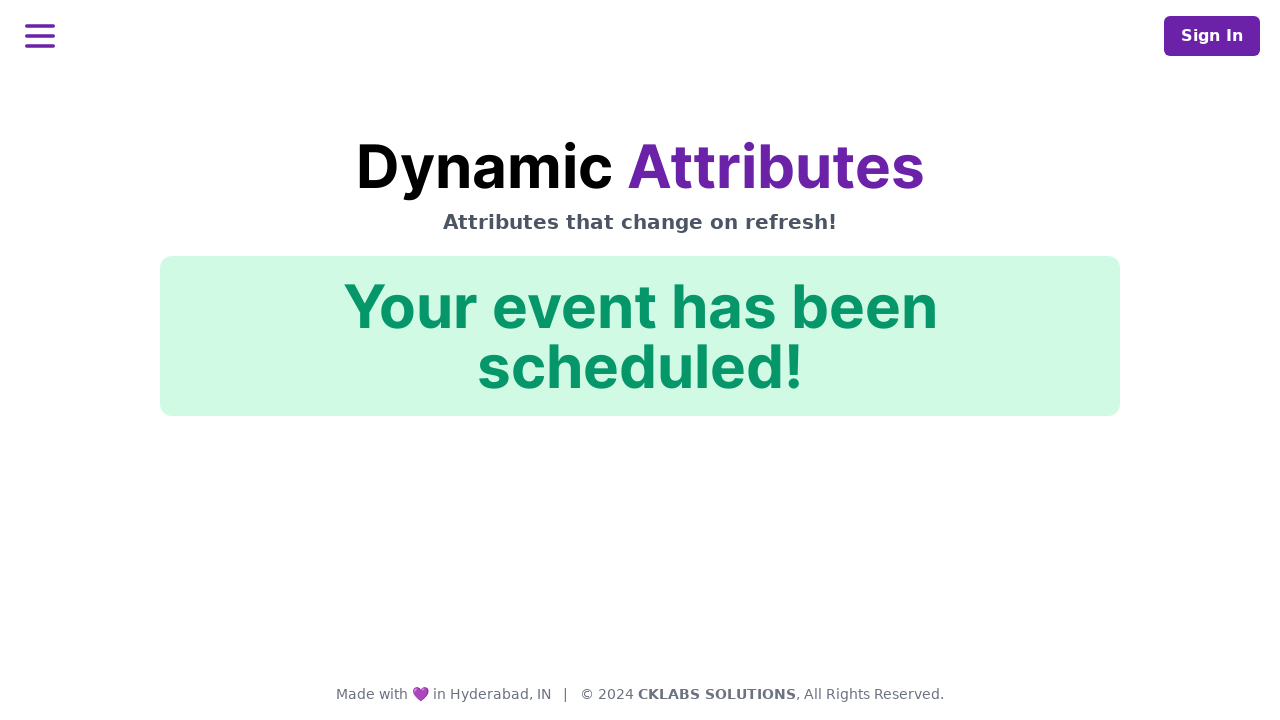